Tests drag and drop functionality on W3Schools HTML5 drag and drop tutorial page by dragging an image element from one div to another.

Starting URL: https://www.w3schools.com/html/html5_draganddrop.asp

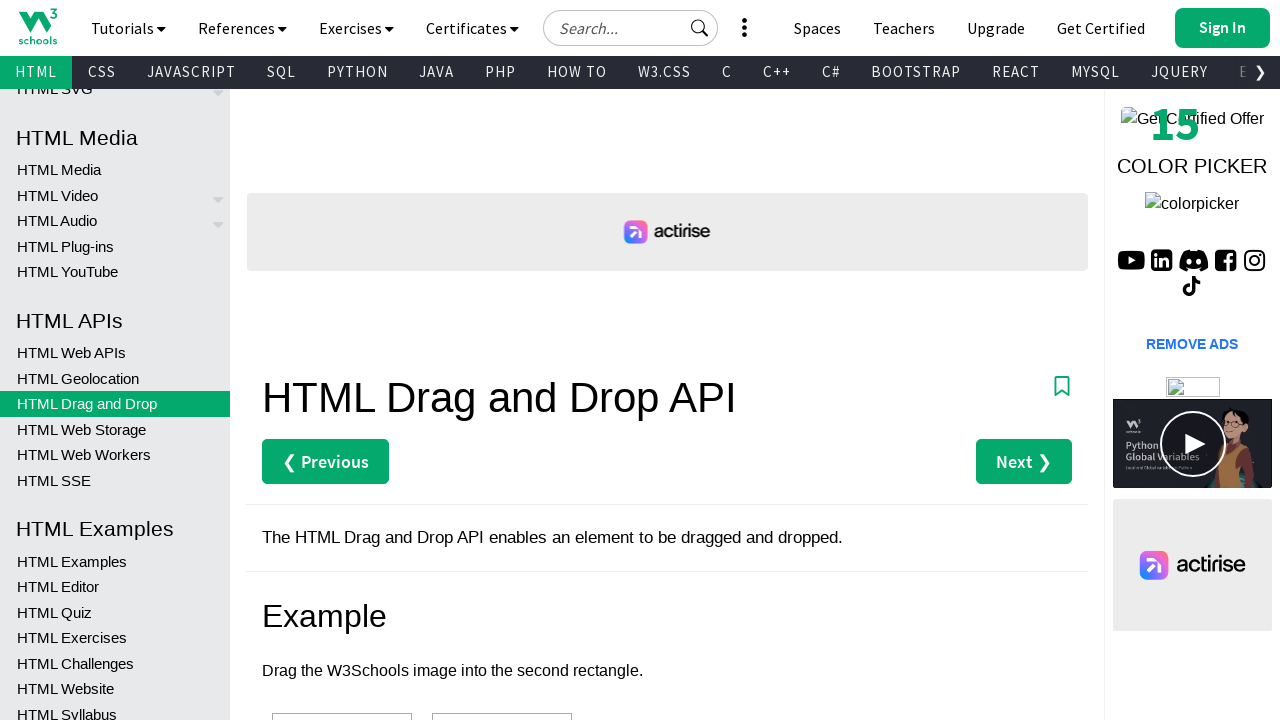

Waited for draggable image element (img1) to be present
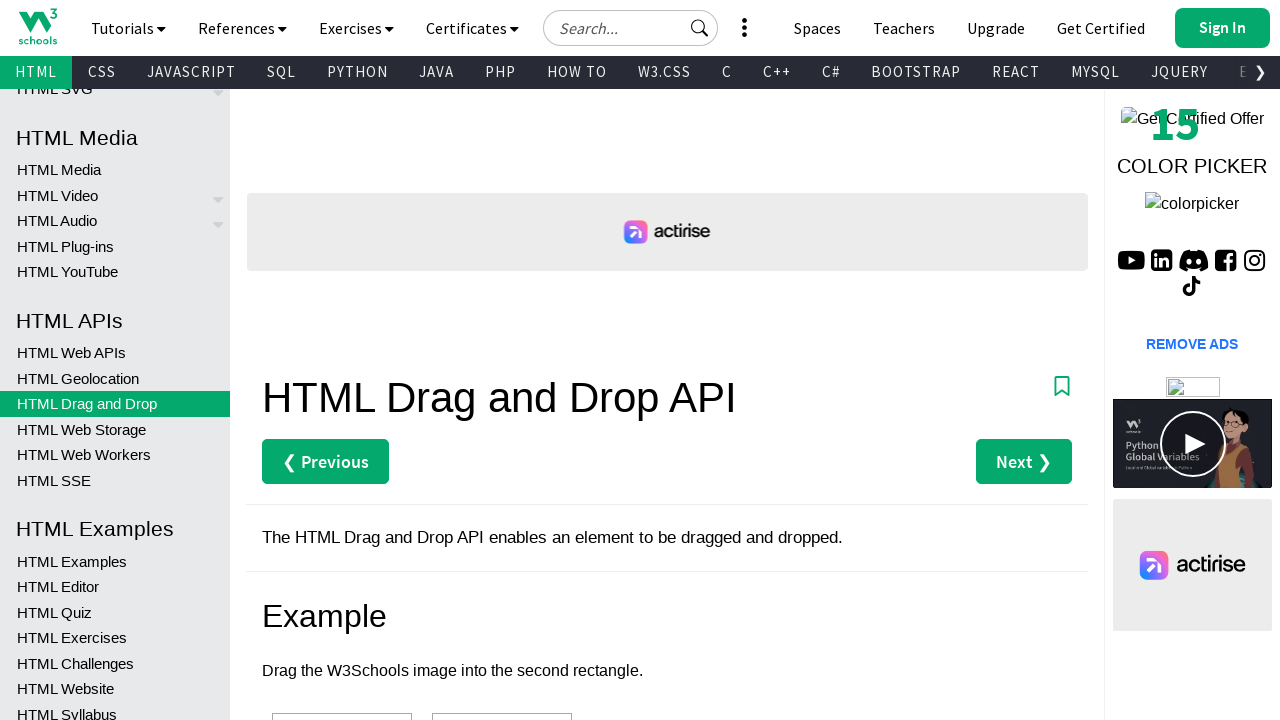

Waited for target drop zone div (div2) to be present
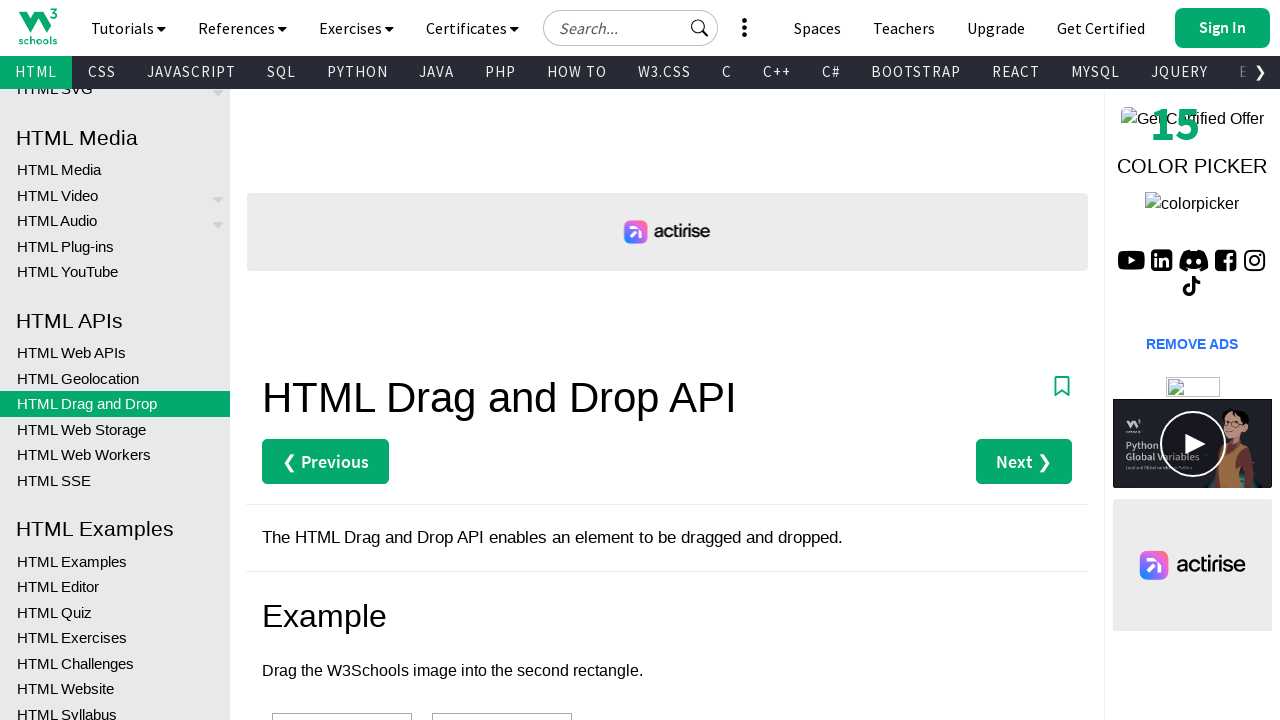

Dragged image element from source div to target div (div2) at (502, 361)
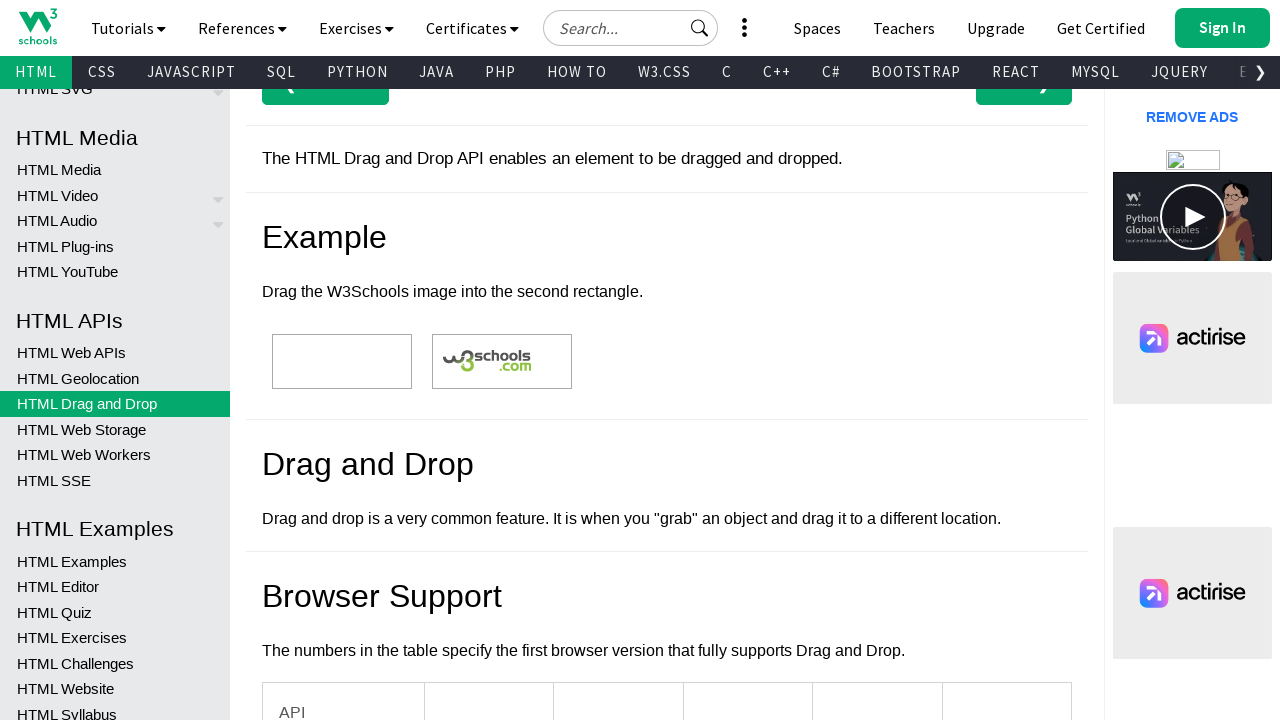

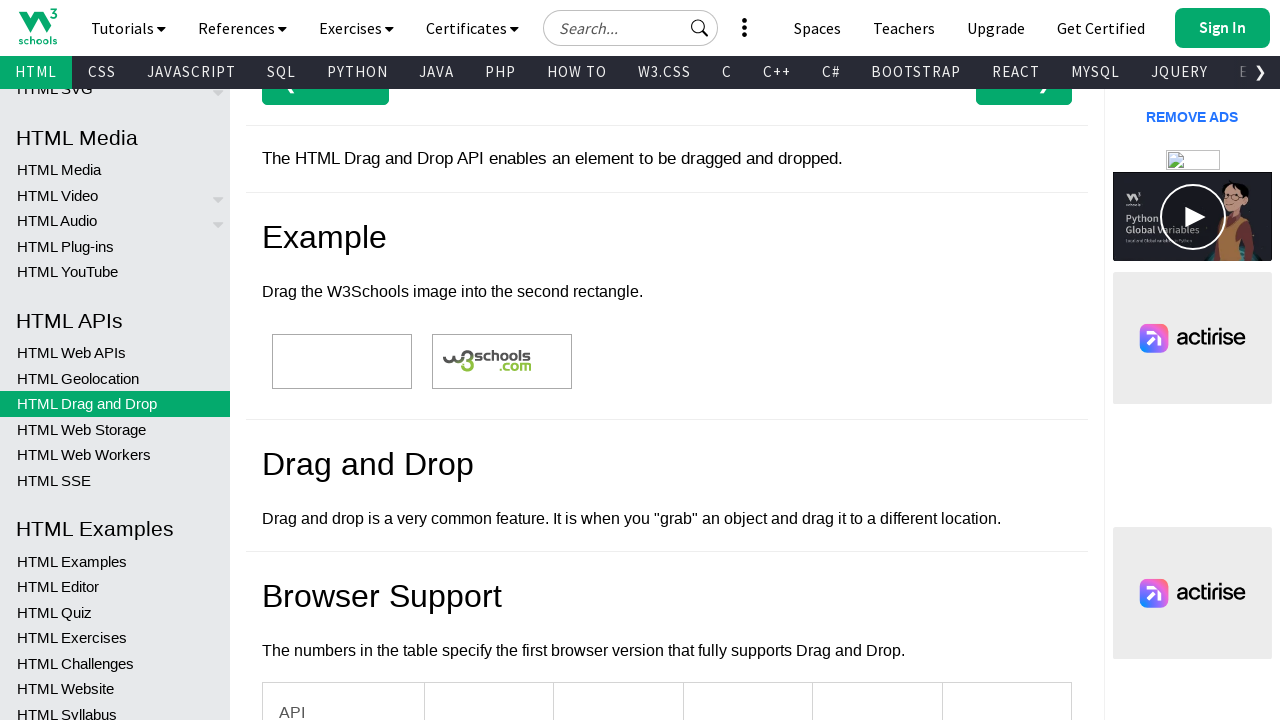